Tests that the todo counter displays the correct number of items as todos are added

Starting URL: https://demo.playwright.dev/todomvc

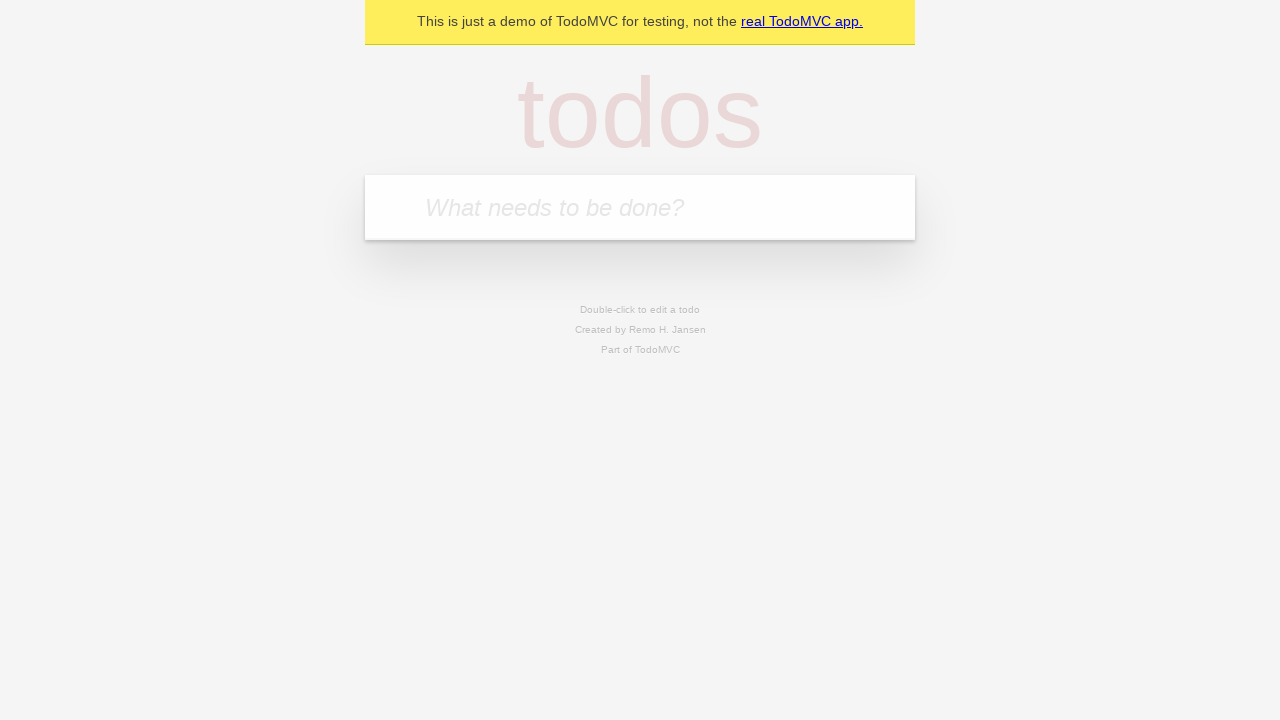

Filled todo input with 'buy some cheese' on internal:attr=[placeholder="What needs to be done?"i]
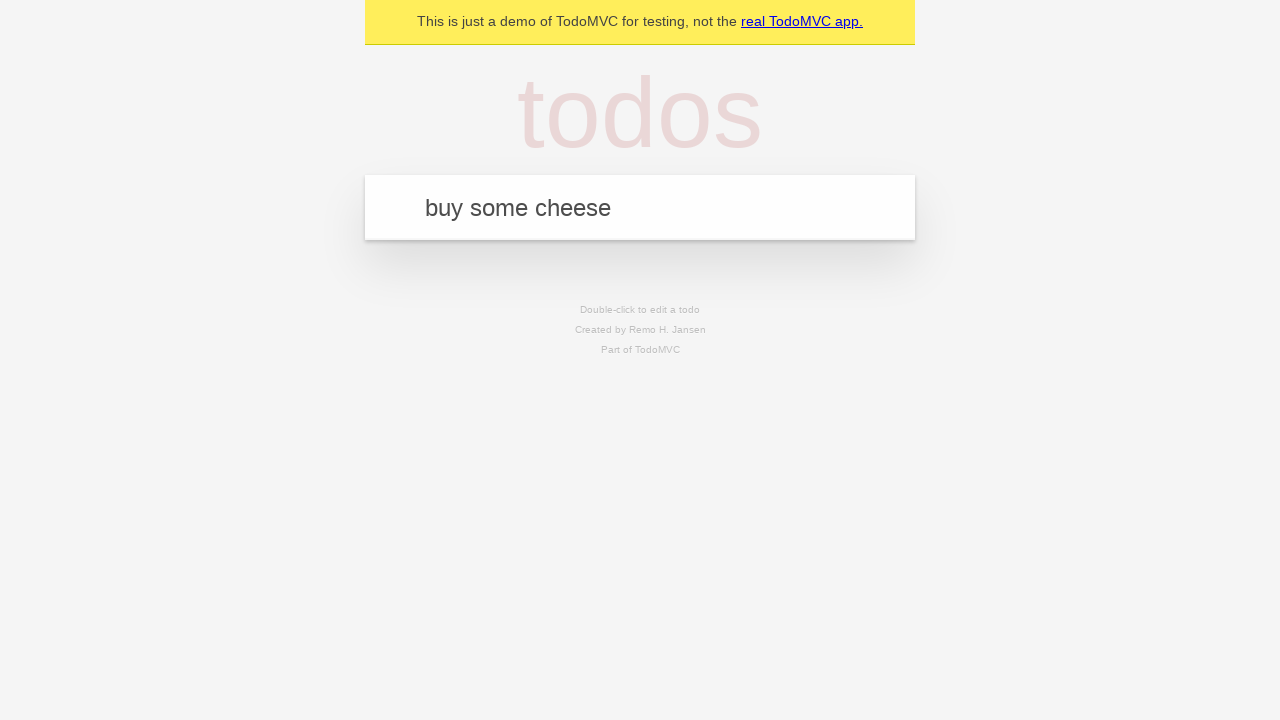

Pressed Enter to add first todo item on internal:attr=[placeholder="What needs to be done?"i]
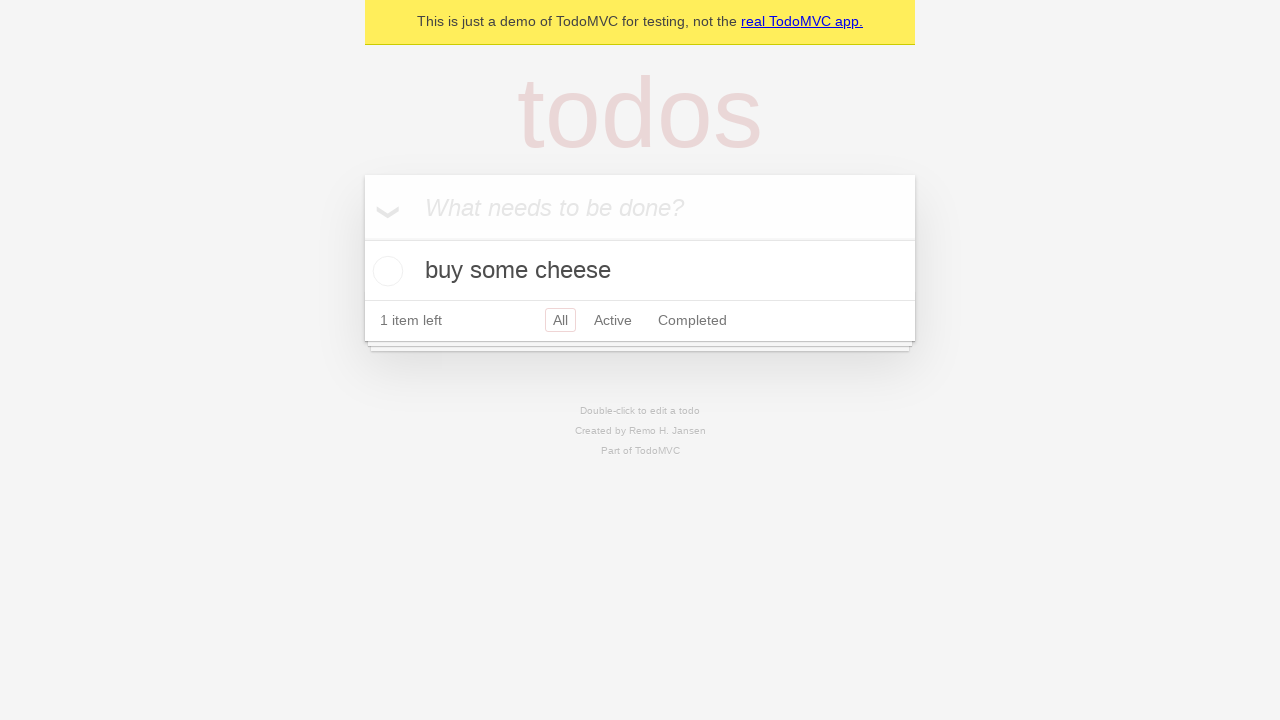

Waited for todo counter to appear
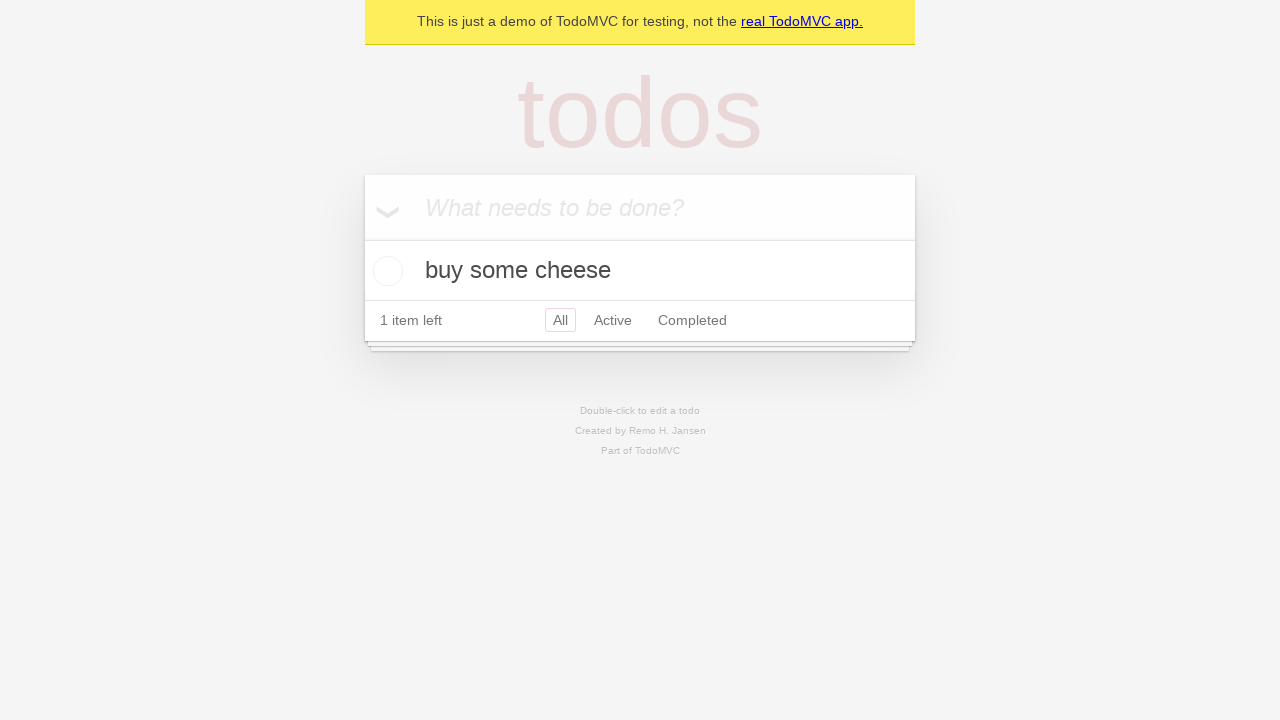

Filled todo input with 'feed the cat' on internal:attr=[placeholder="What needs to be done?"i]
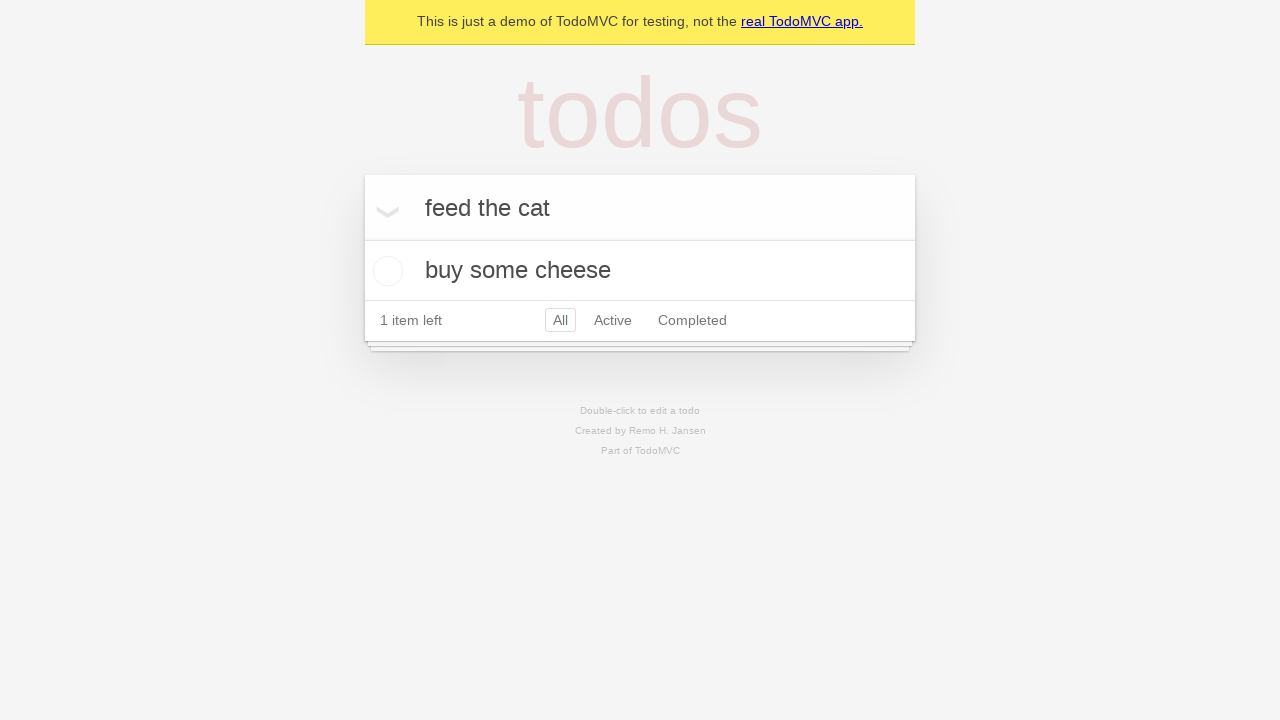

Pressed Enter to add second todo item on internal:attr=[placeholder="What needs to be done?"i]
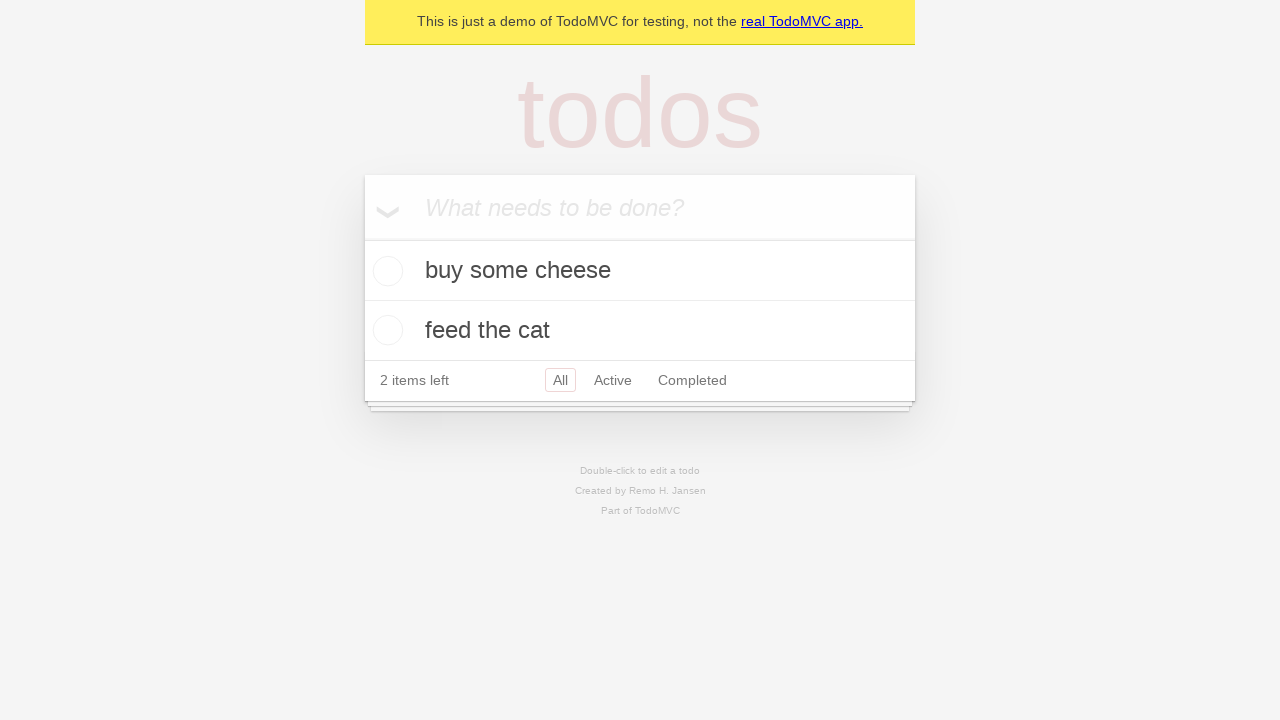

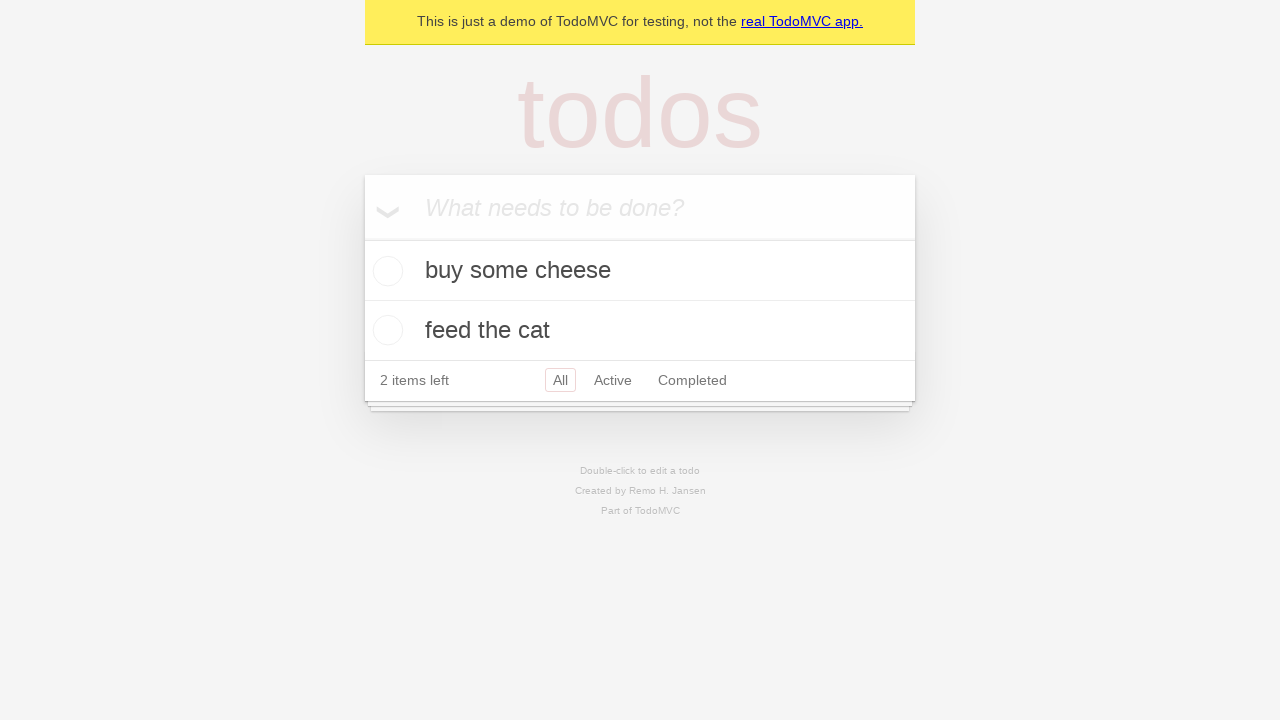